Tests the Pakistan Stock Exchange historical data search functionality by entering a stock symbol, selecting a year and month from dropdowns, and submitting the form to load historical data.

Starting URL: https://dps.psx.com.pk/historical

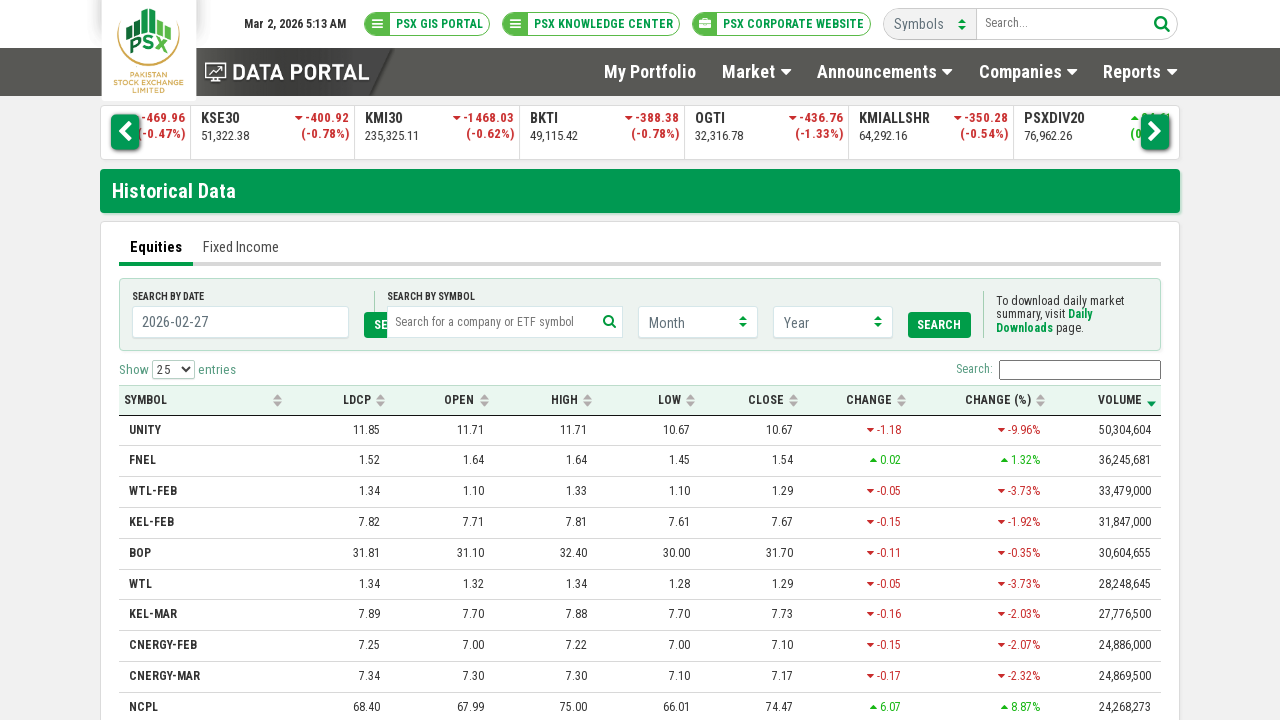

Waited 3 seconds for page to load
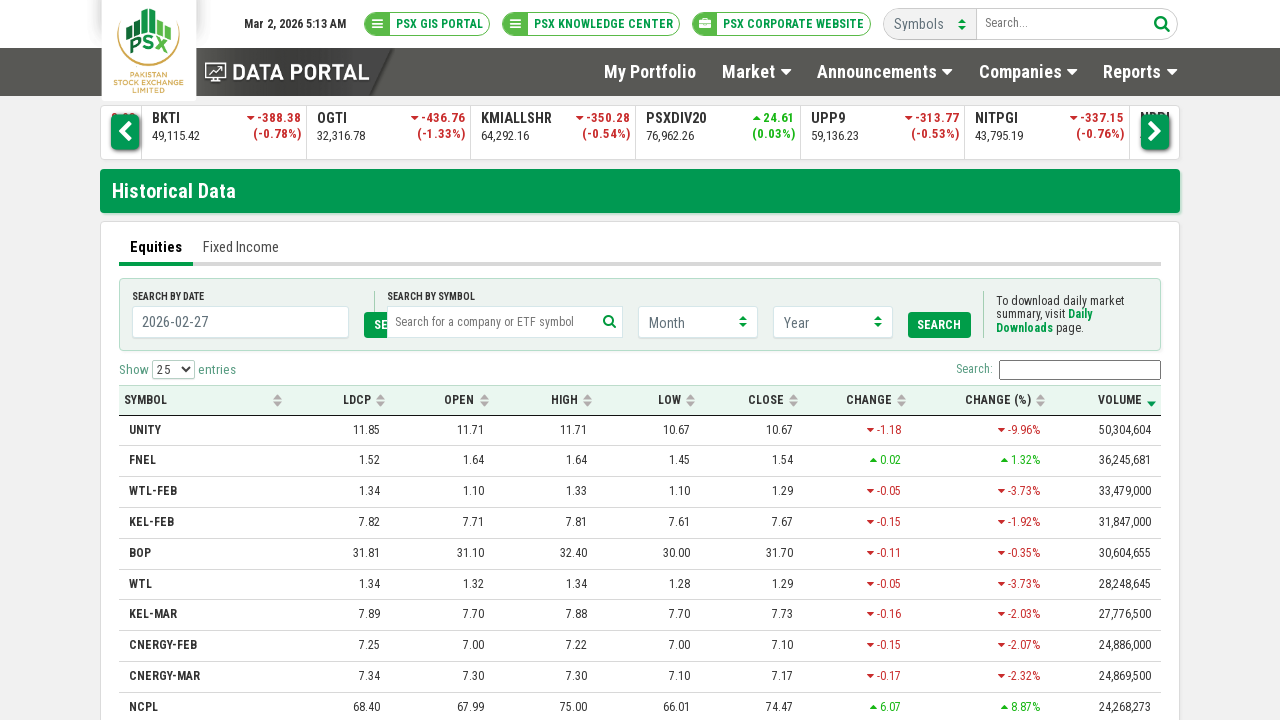

Stock symbol search box loaded
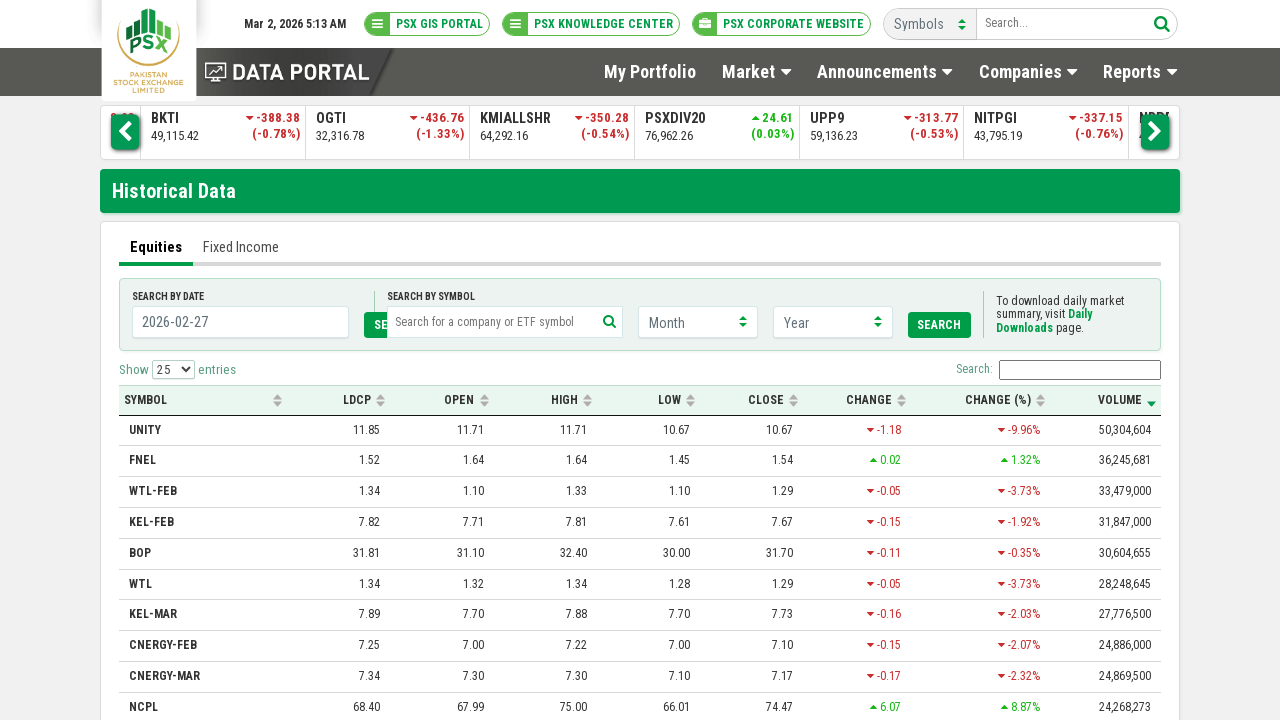

Entered stock symbol 'ENGRO' in search box on #historicalSymbolSearch
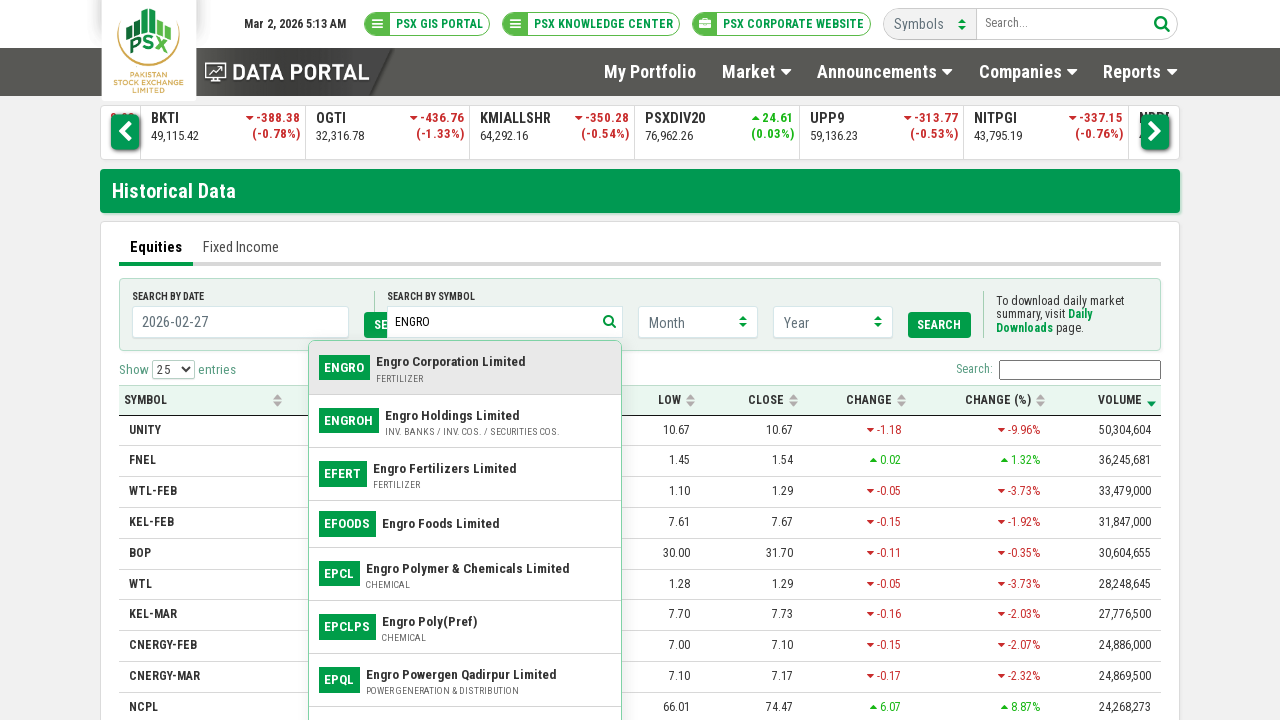

Year dropdown selector loaded
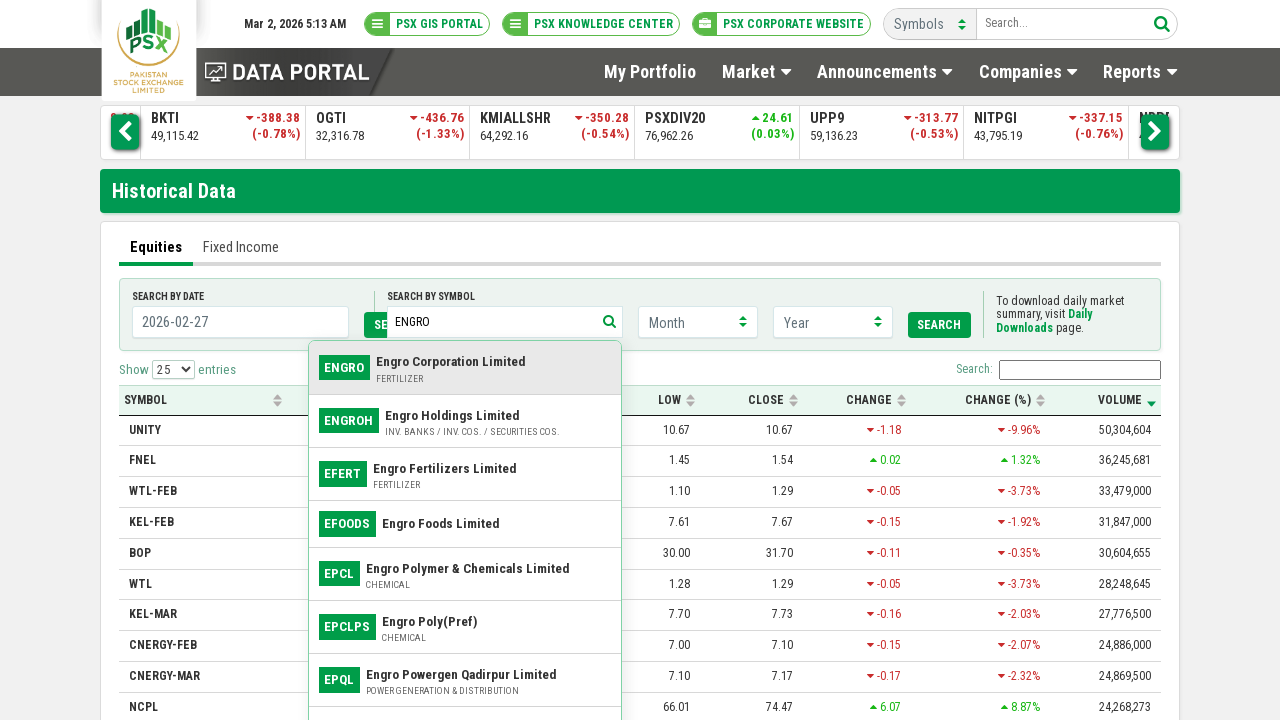

Selected year '2023' from dropdown on div.dropdown.historical__year select
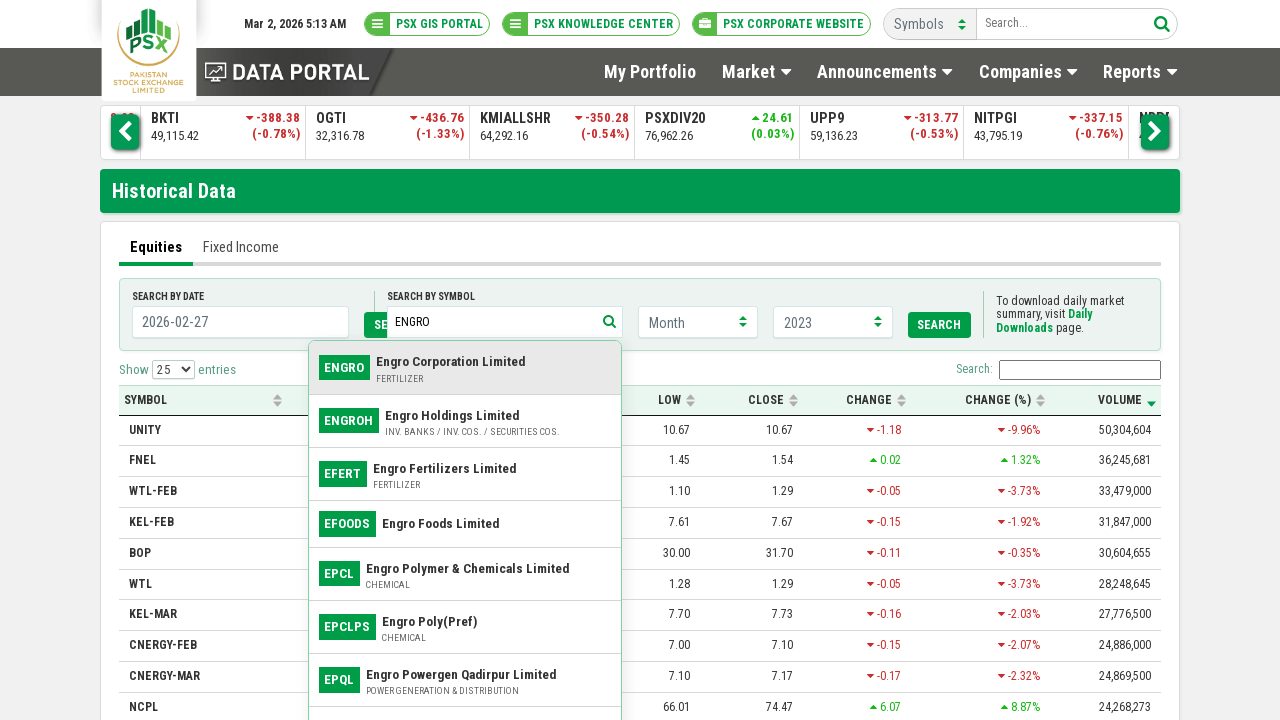

Month dropdown selector loaded
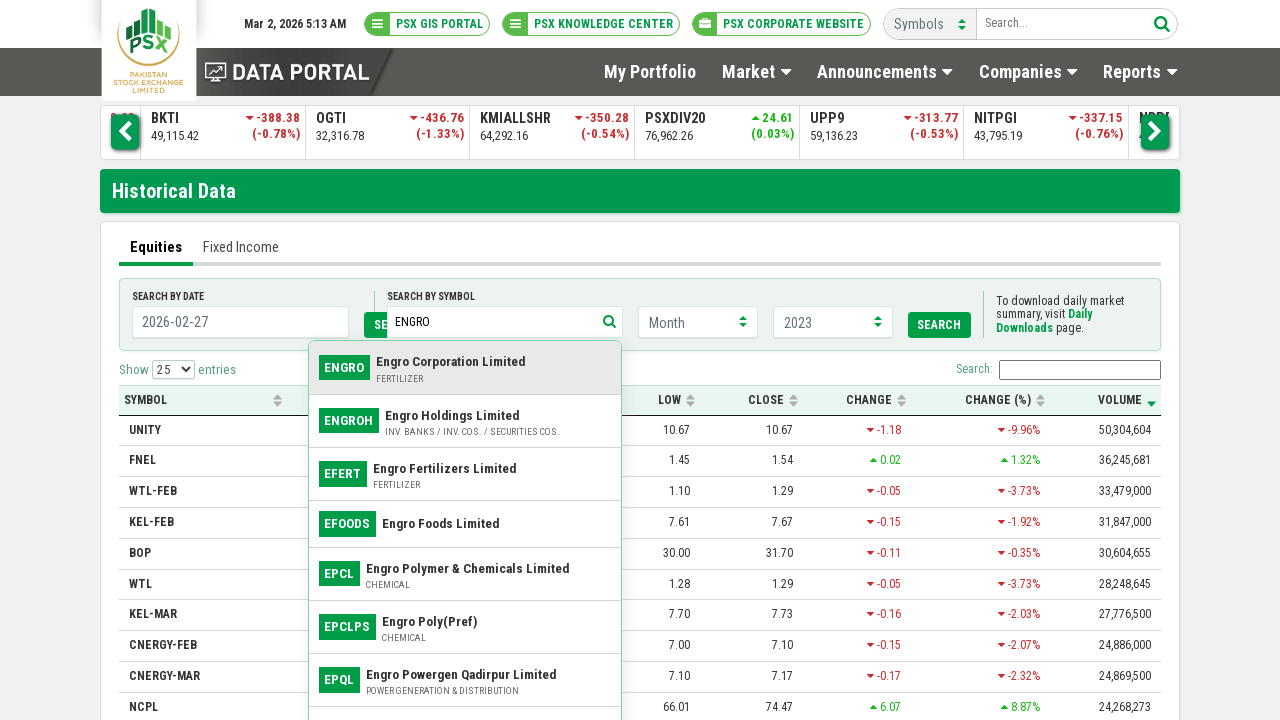

Selected month '6' (June) from dropdown on div.dropdown.historical__month select
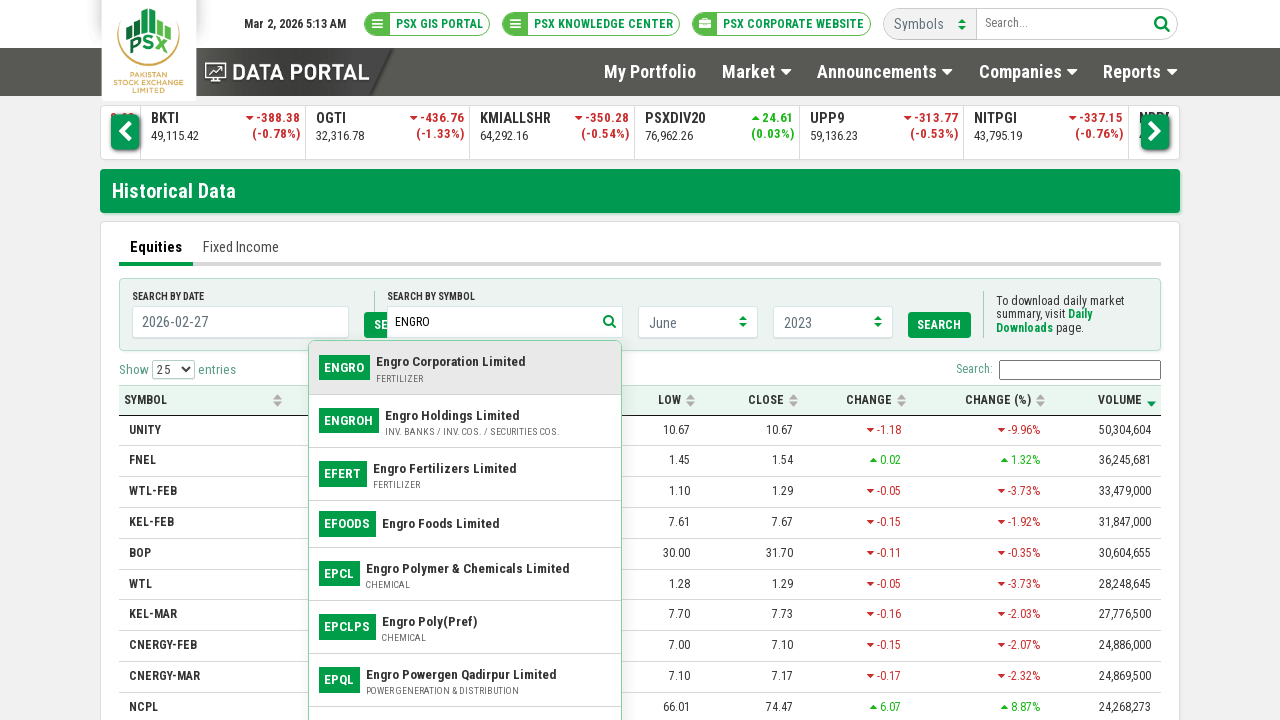

Submit button loaded
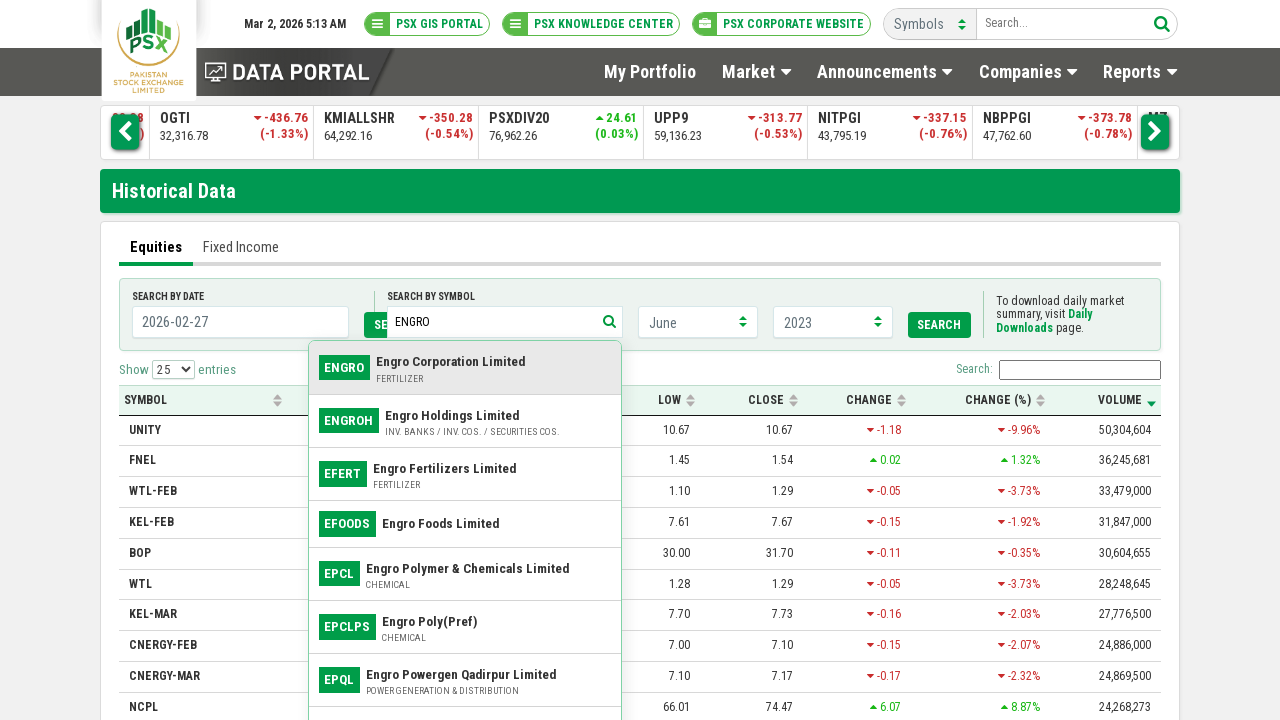

Clicked submit button to search for historical data at (939, 325) on #historicalSymbolBtn
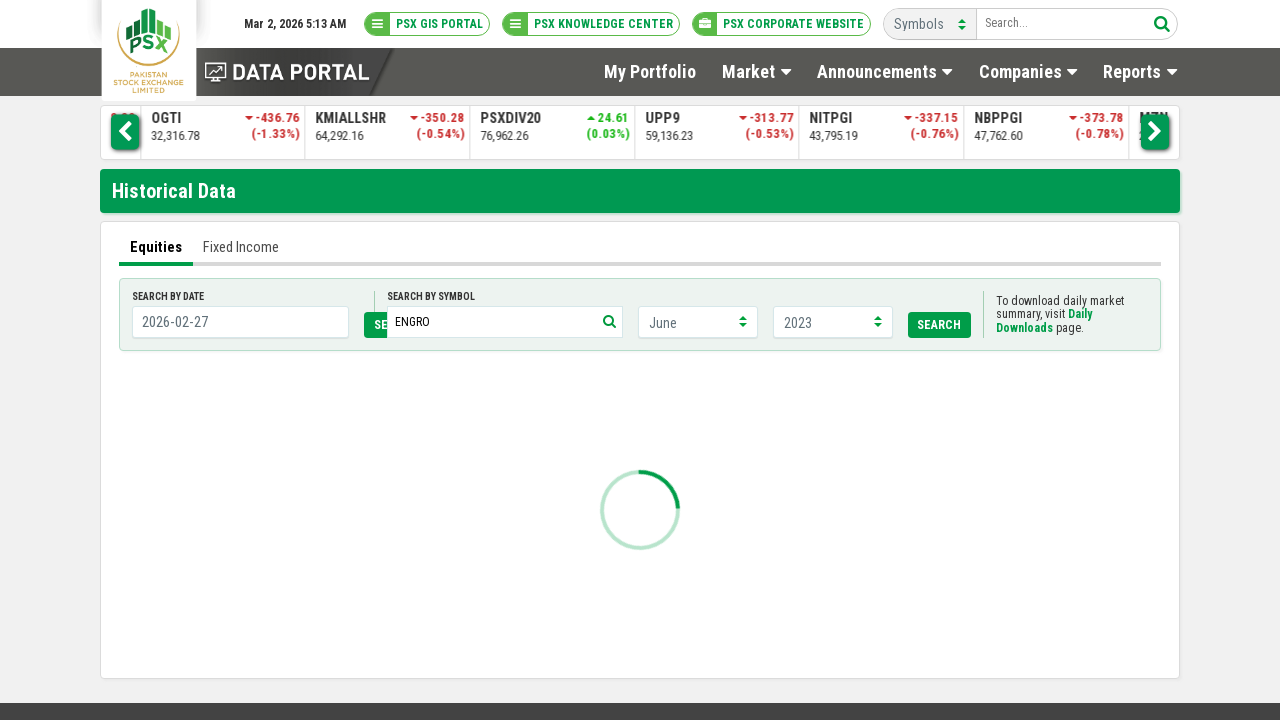

Historical data table loaded
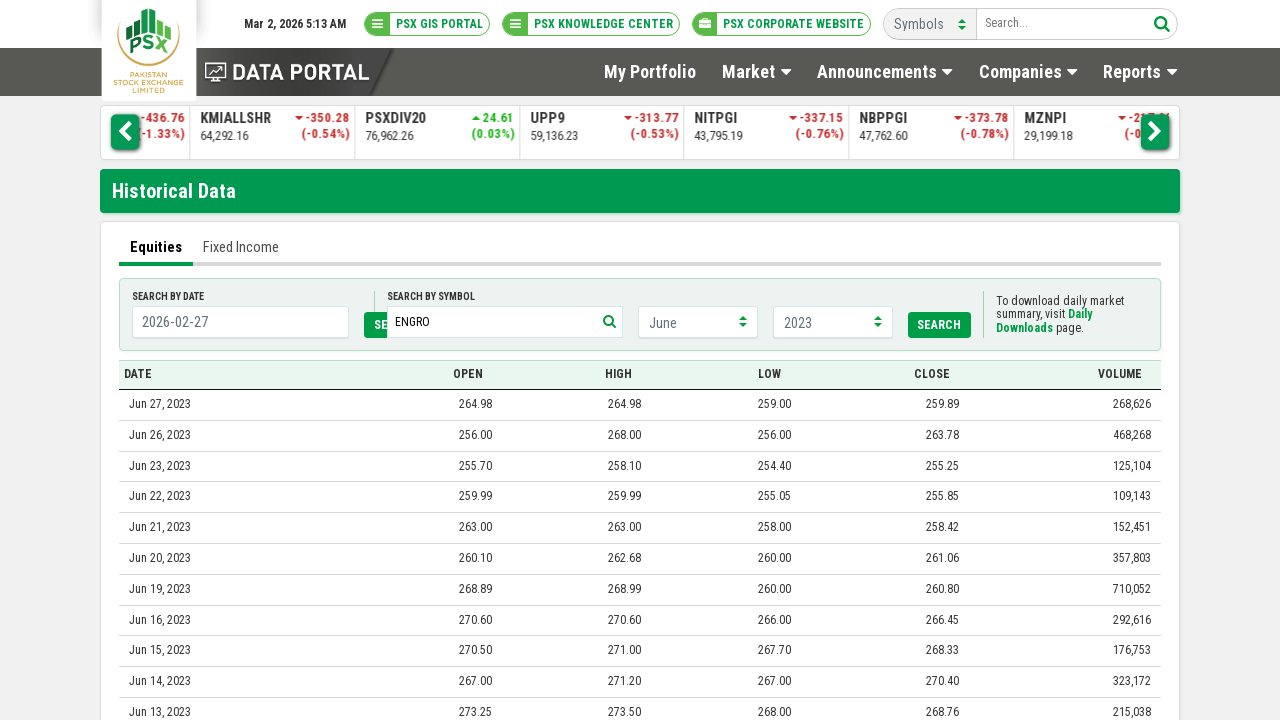

Historical data table rows loaded successfully
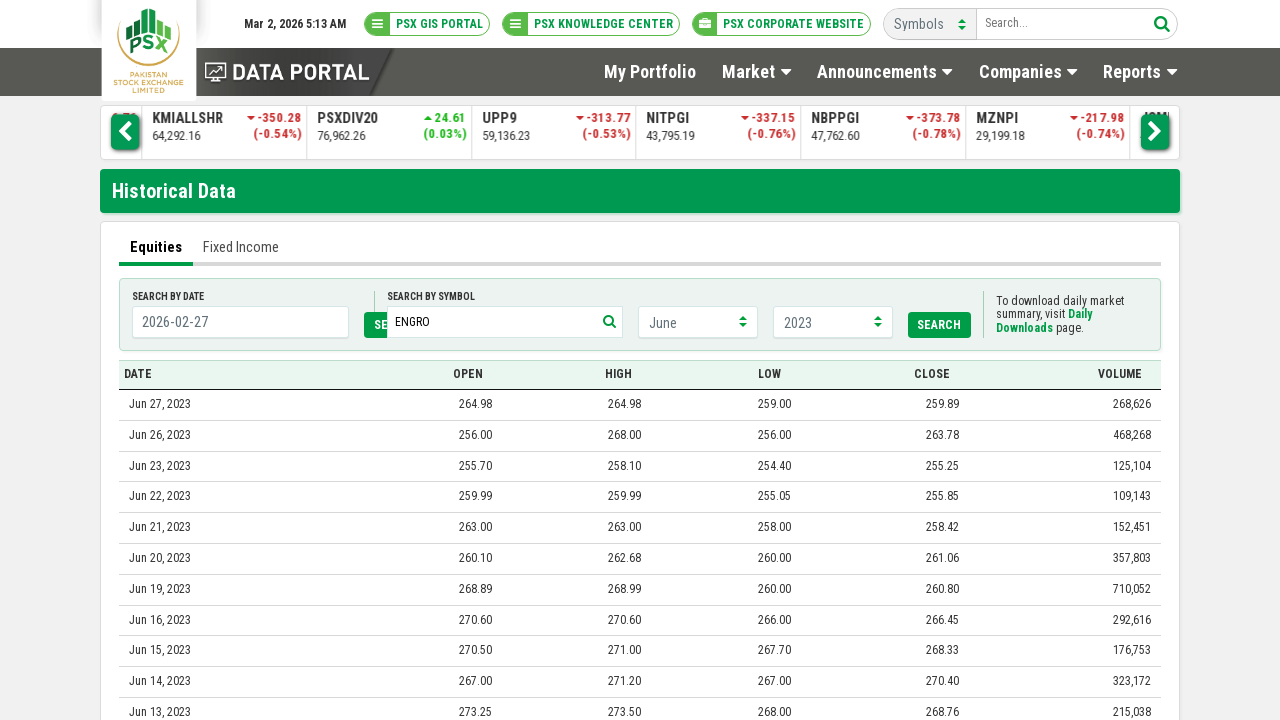

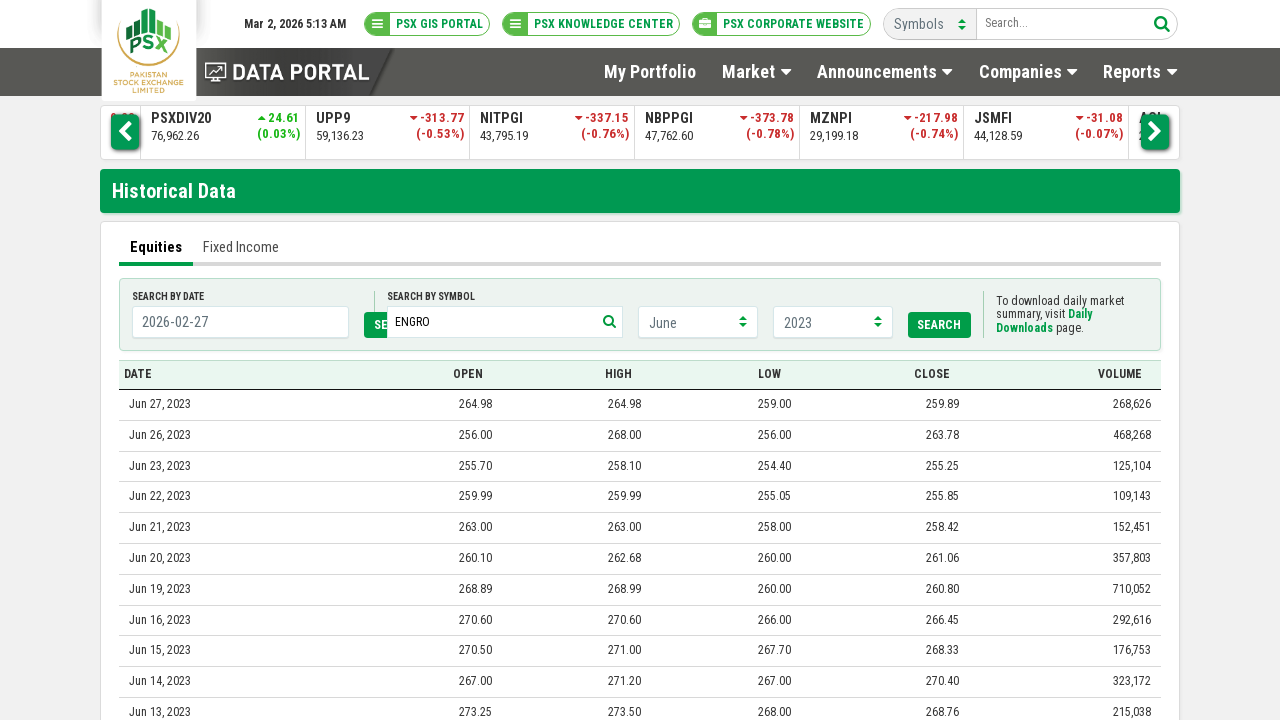